Tests radio button functionality on DemoQA by checking the state of radio buttons and clicking to select one based on the current selection state

Starting URL: https://demoqa.com/radio-button

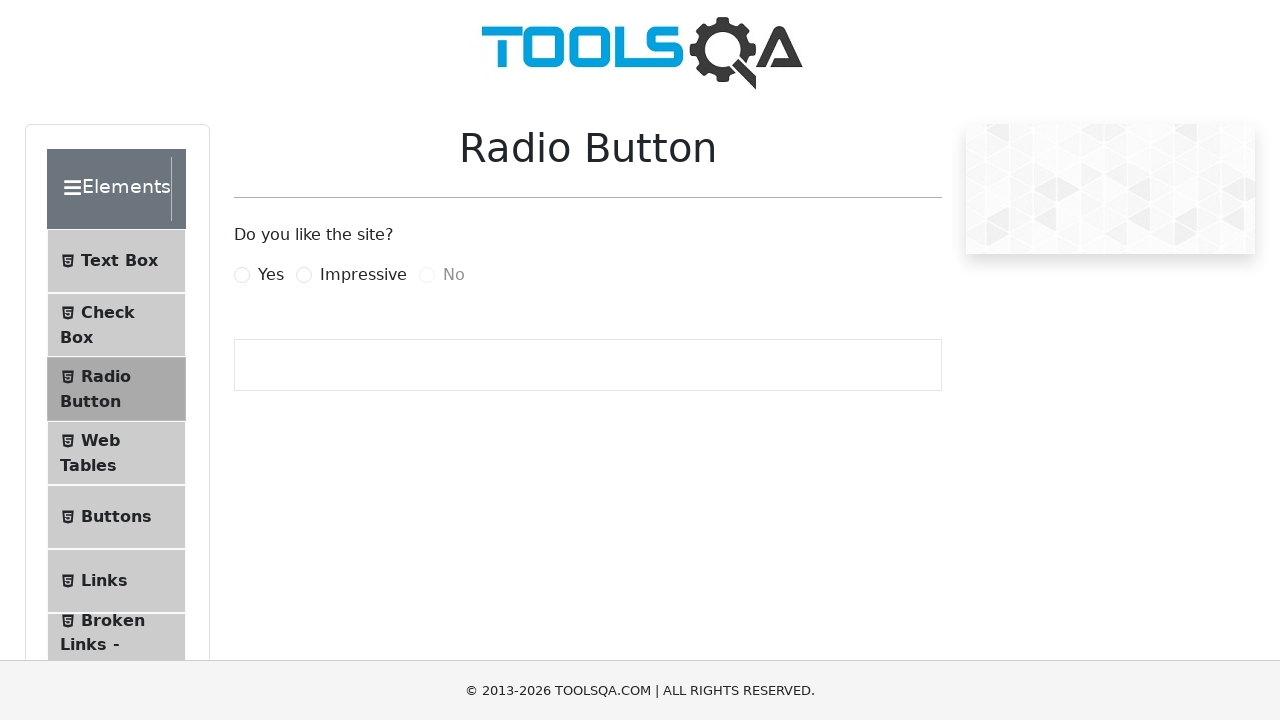

Waited for radio button options to be visible
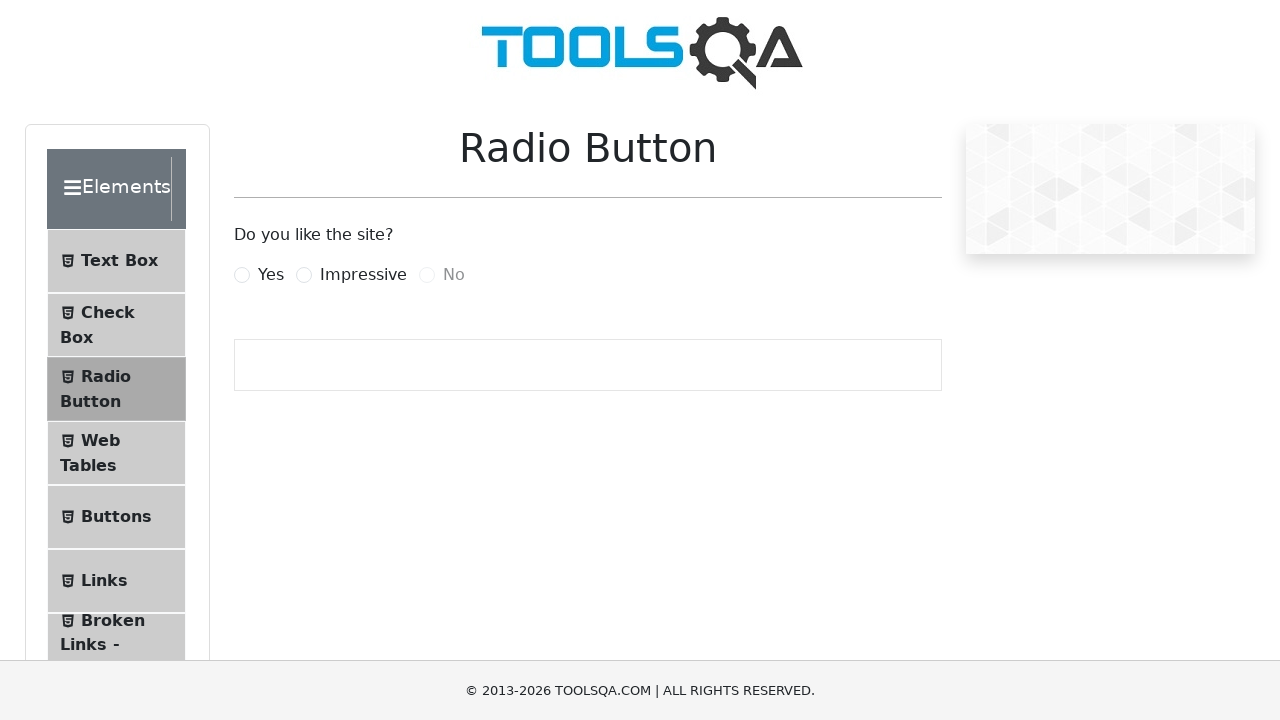

Located the 'Yes' radio button element
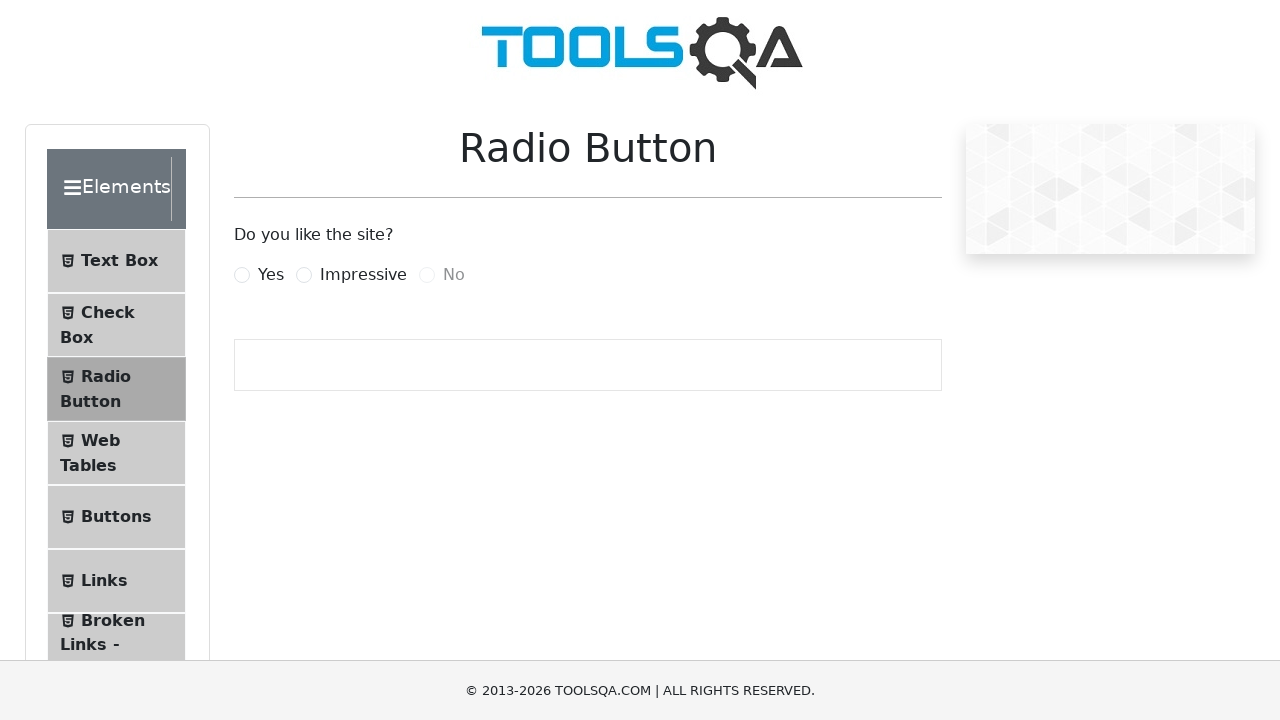

Located the 'Yes' radio button label
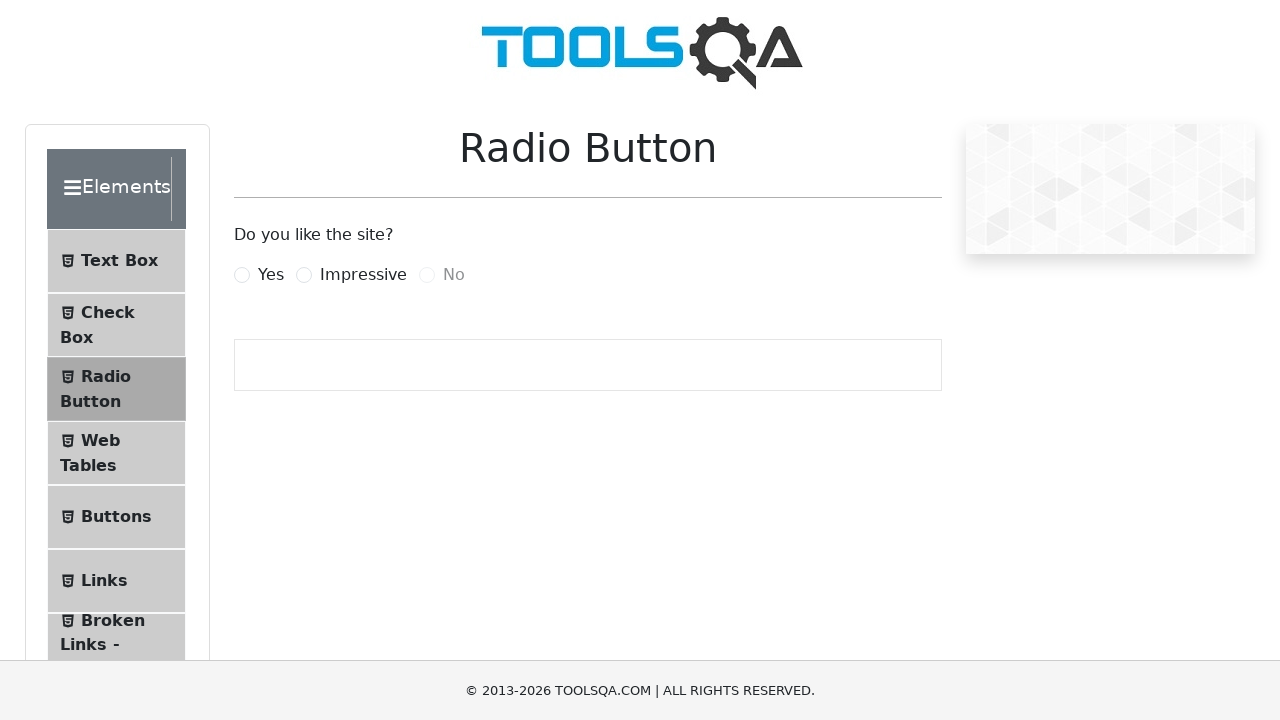

Located the 'Impressive' radio button label
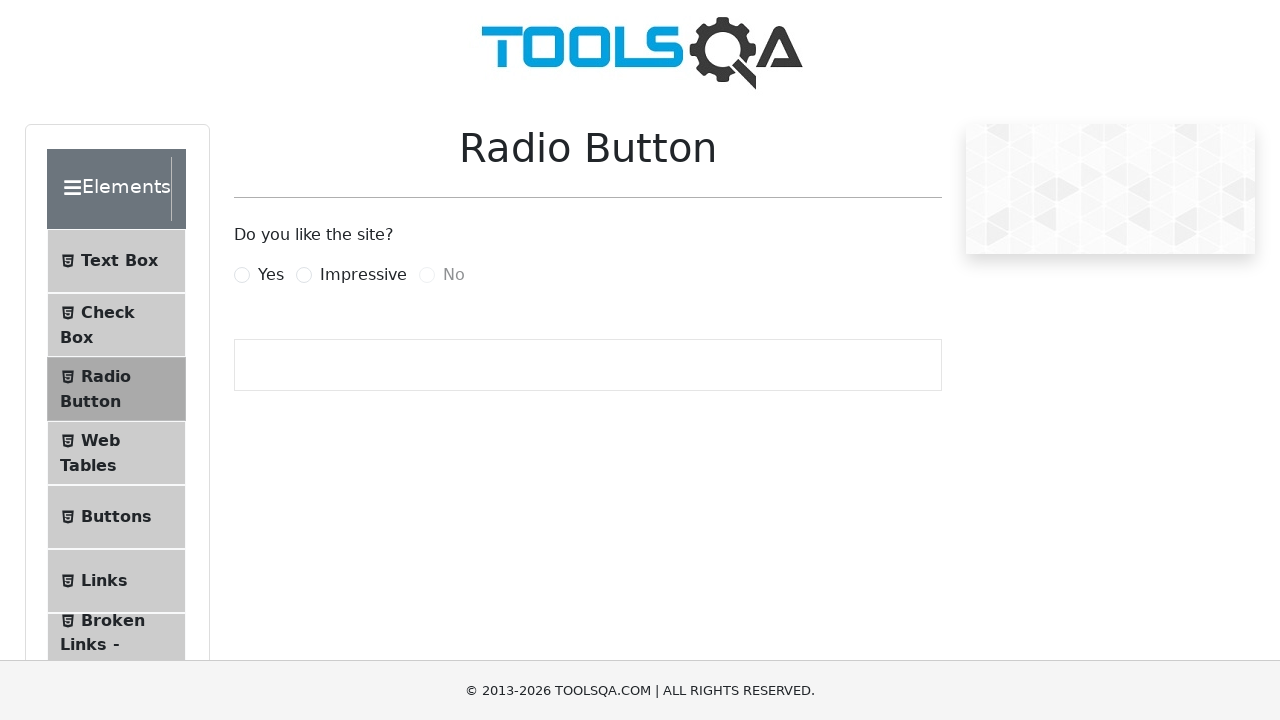

Checked if 'Yes' radio button is selected: False
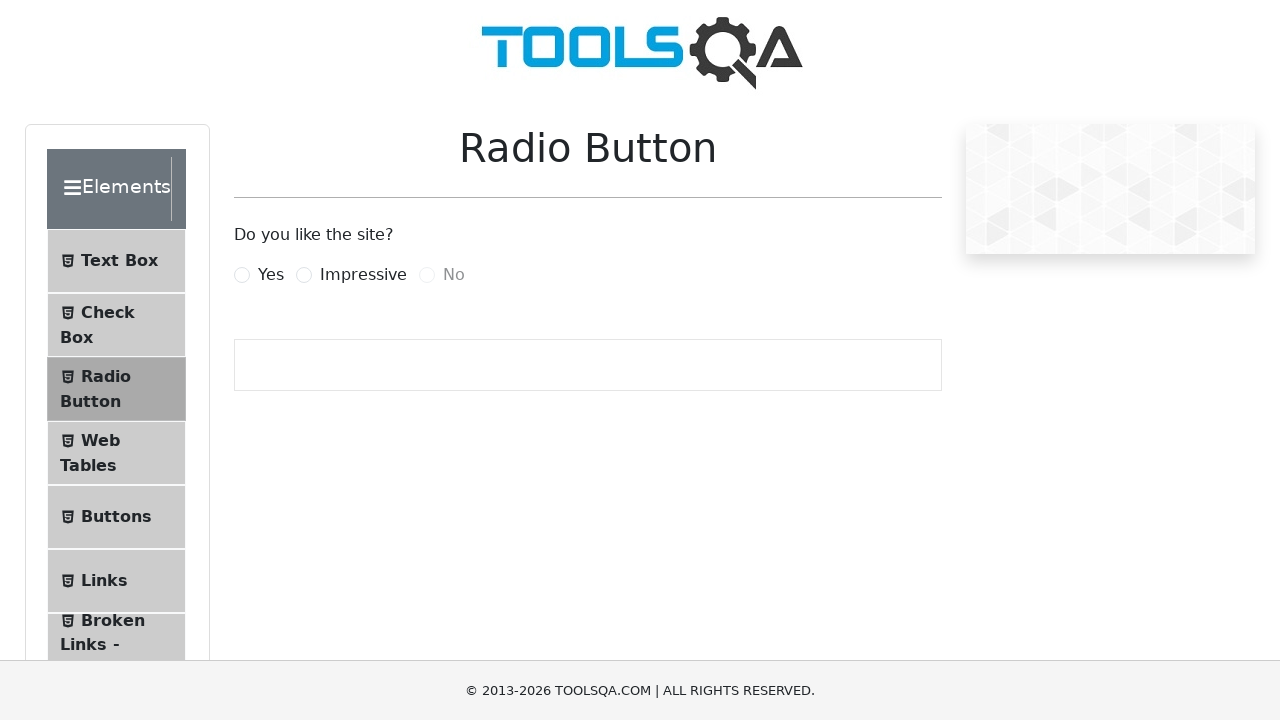

Clicked 'Yes' radio button label since it was not selected at (271, 275) on label[for='yesRadio']
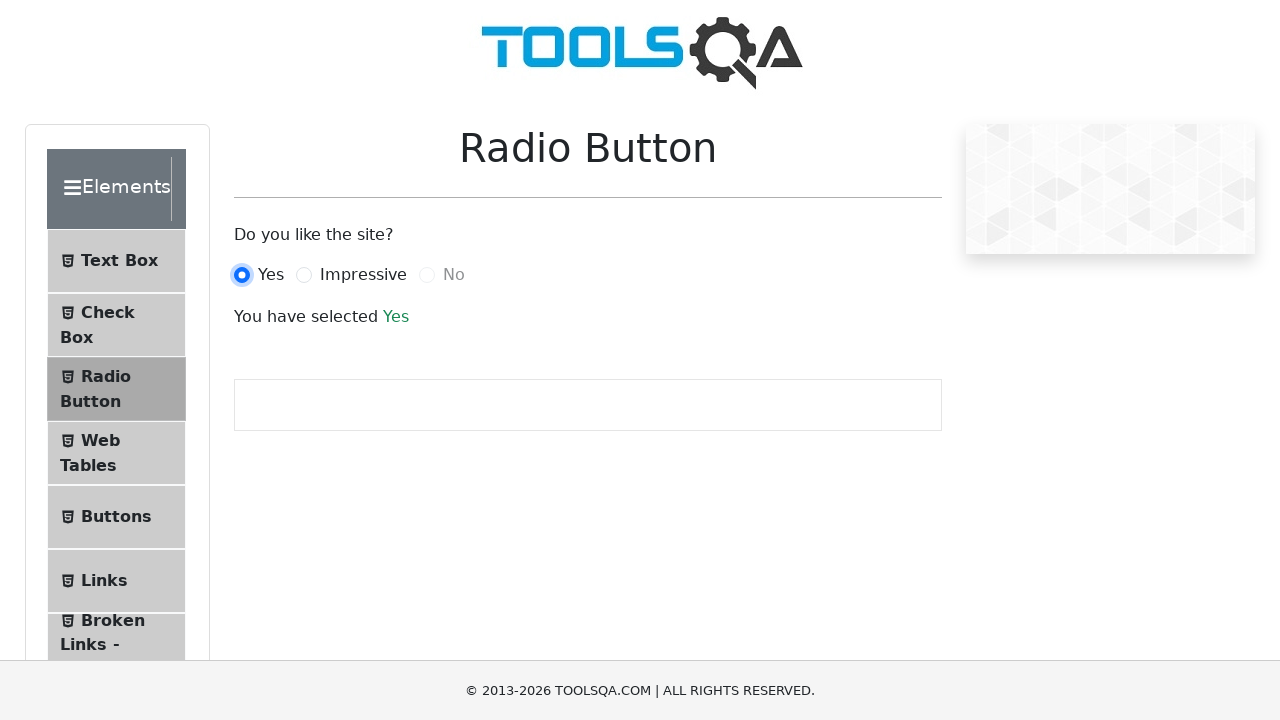

Verified radio button selection was successful - result text appeared
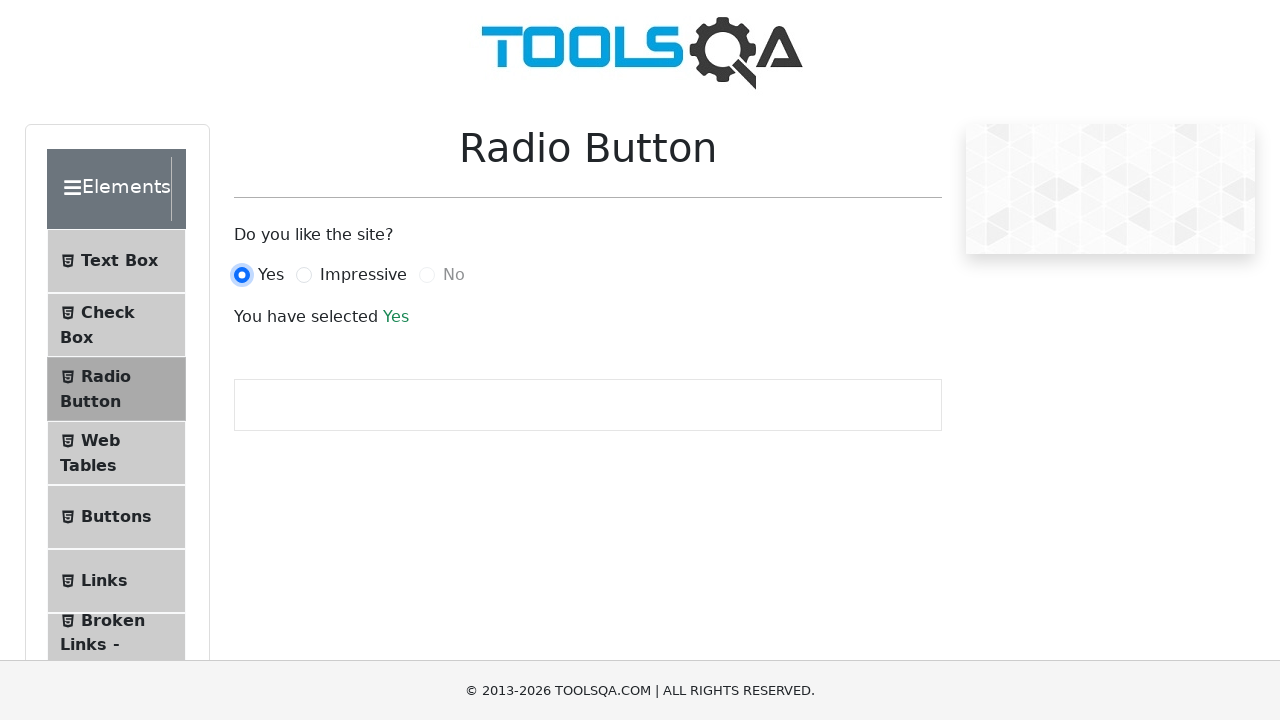

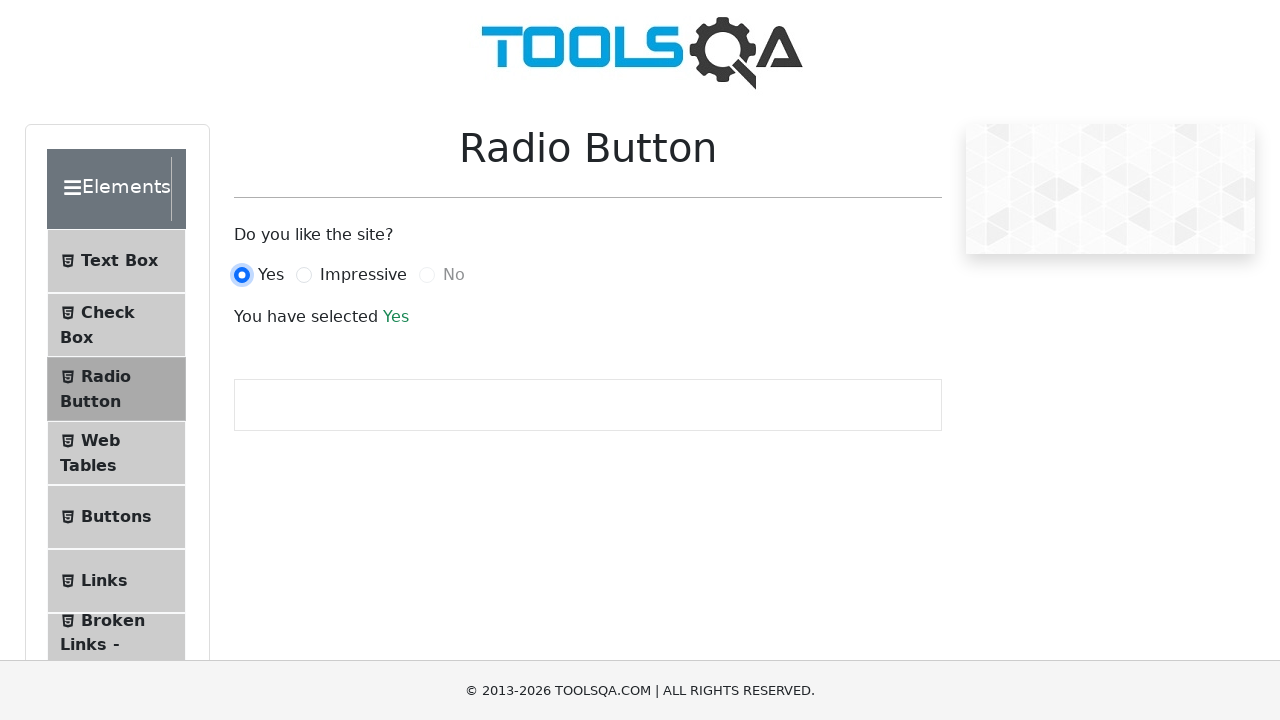